Tests navigation through company menu by hovering over Company tab and clicking Contact Us link

Starting URL: https://www.vtiger.com/

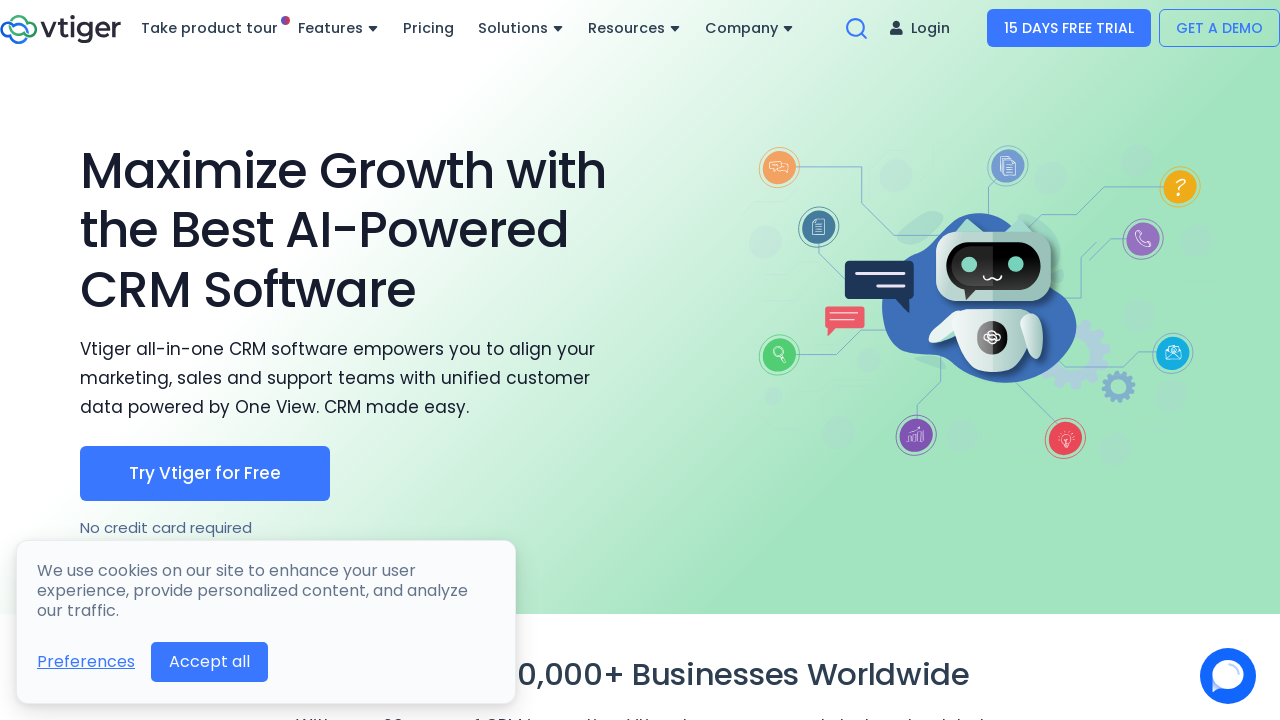

Hovered over Company menu to reveal dropdown at (750, 28) on a:text('Company')
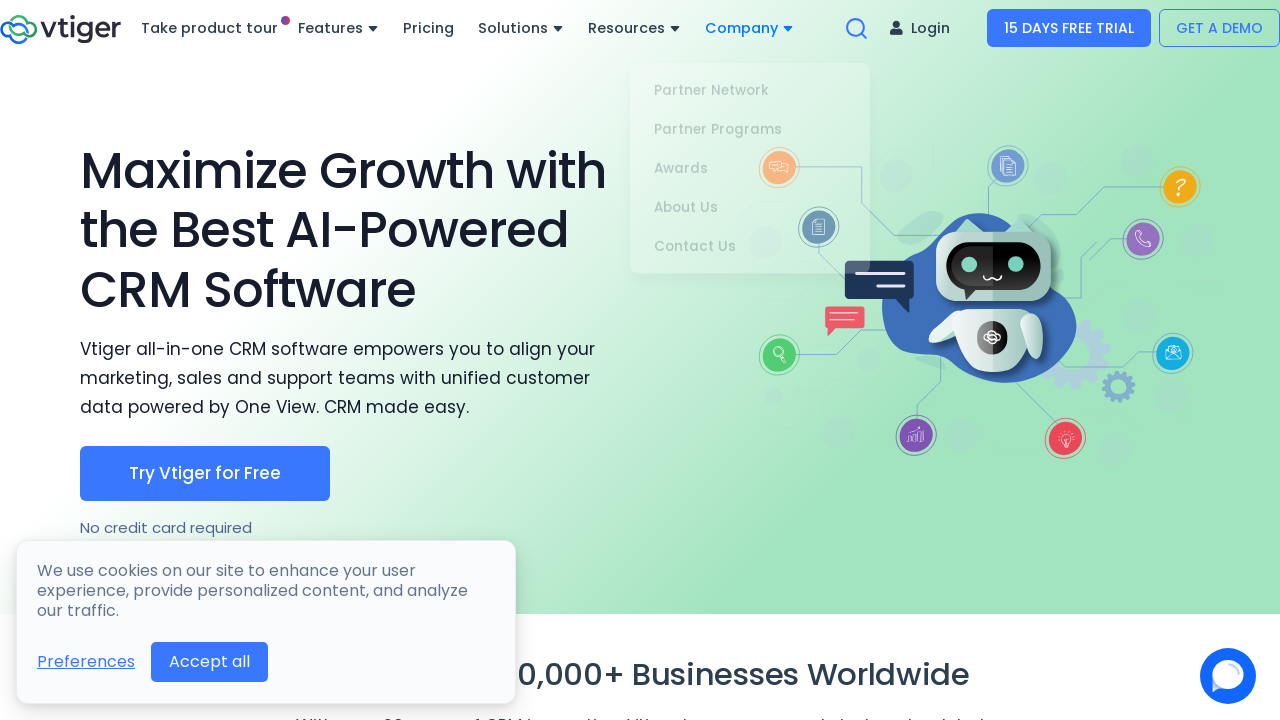

Clicked Contact Us link from Company dropdown at (750, 239) on a:text('Contact Us')
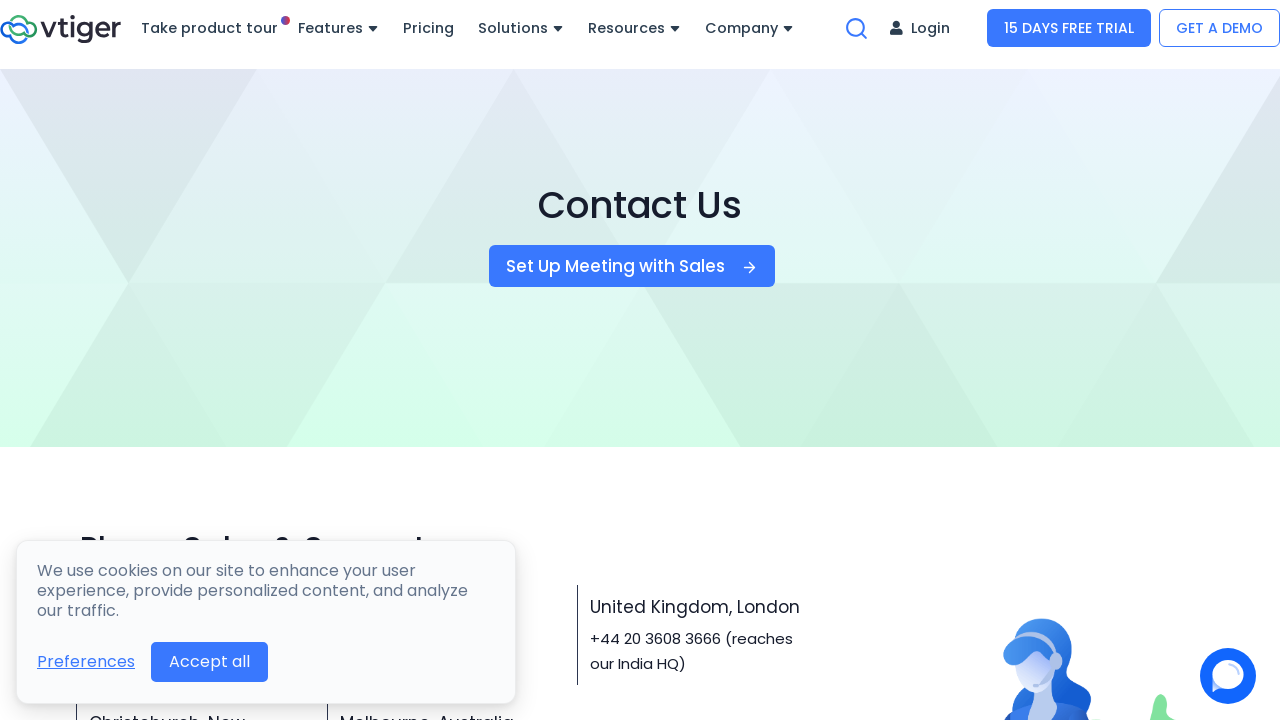

Contact page loaded with Bengaluru section visible
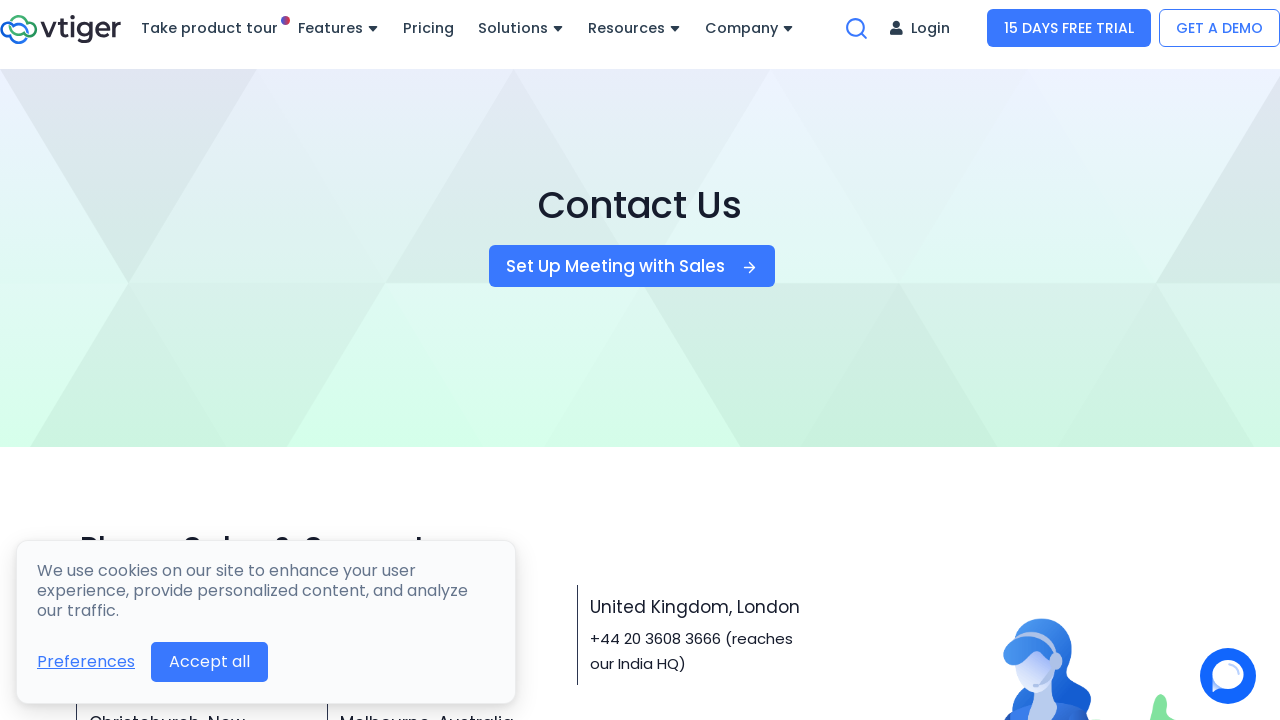

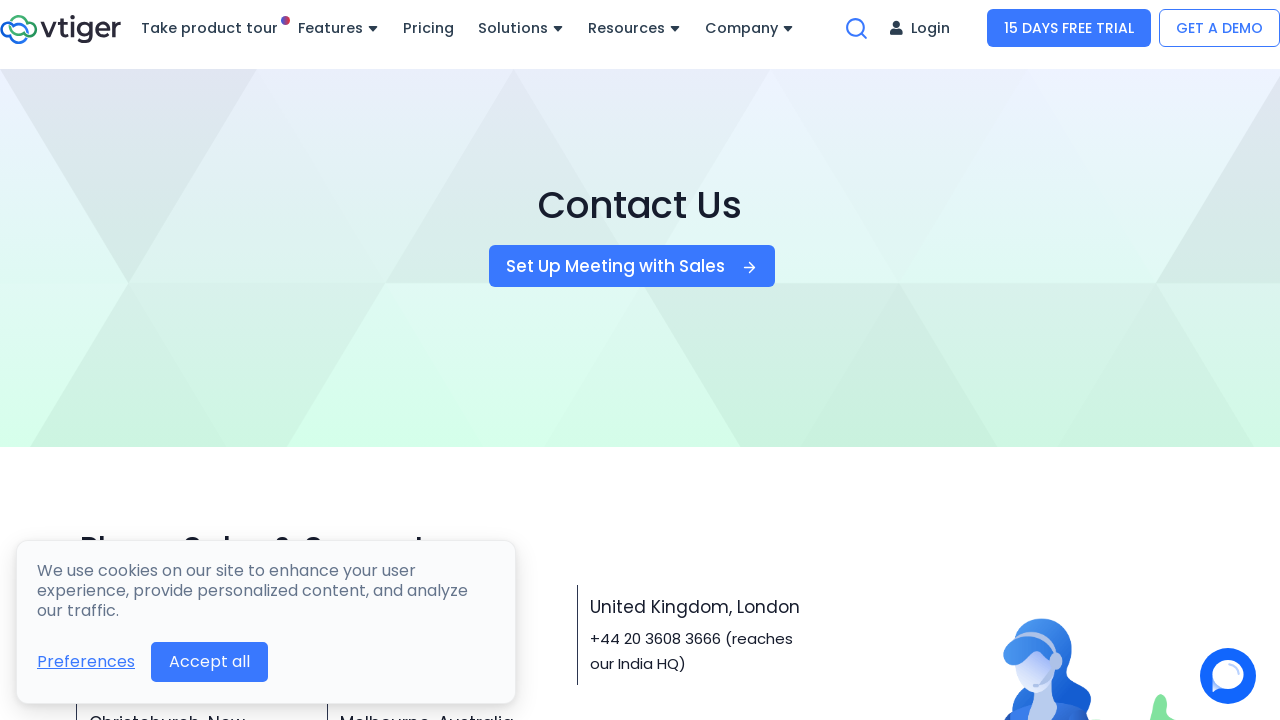